Tests dropdown menu handling by clicking on a dropdown and selecting an option ("Singapore") by visible text on a demo site.

Starting URL: https://www.globalsqa.com/demo-site/select-dropdown-menu/

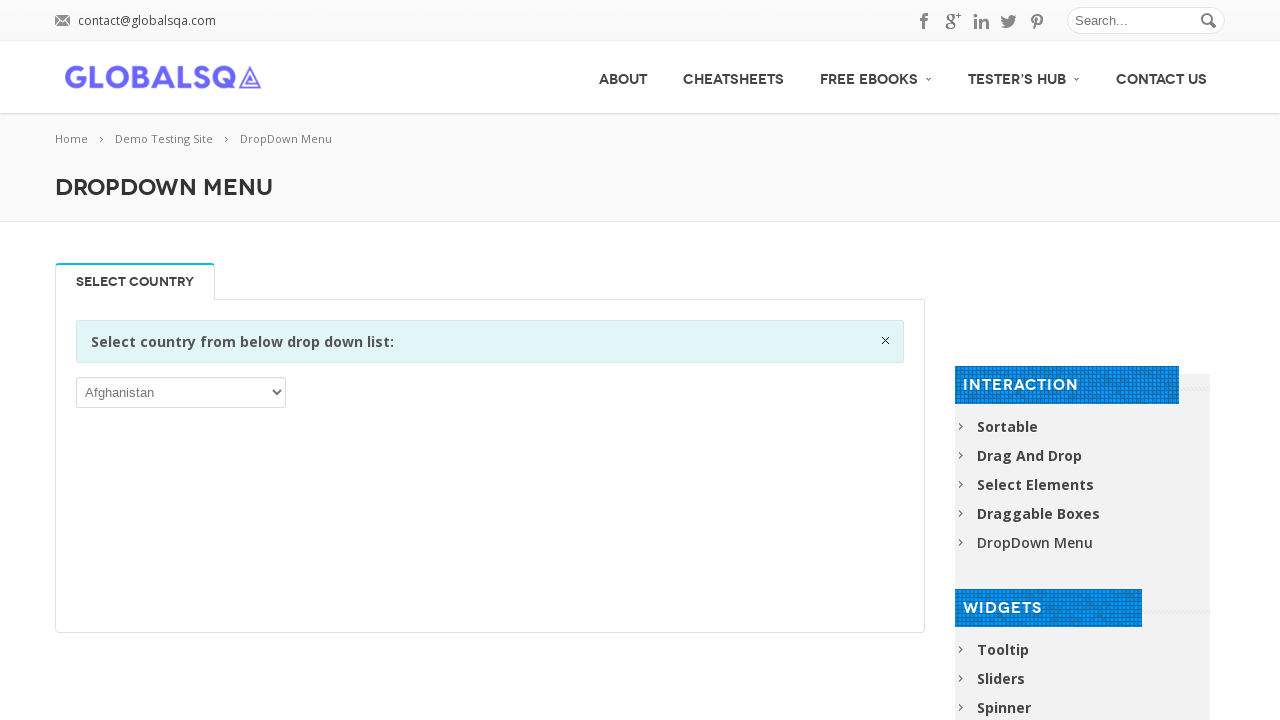

Clicked on dropdown menu to open it at (181, 392) on select >> nth=0
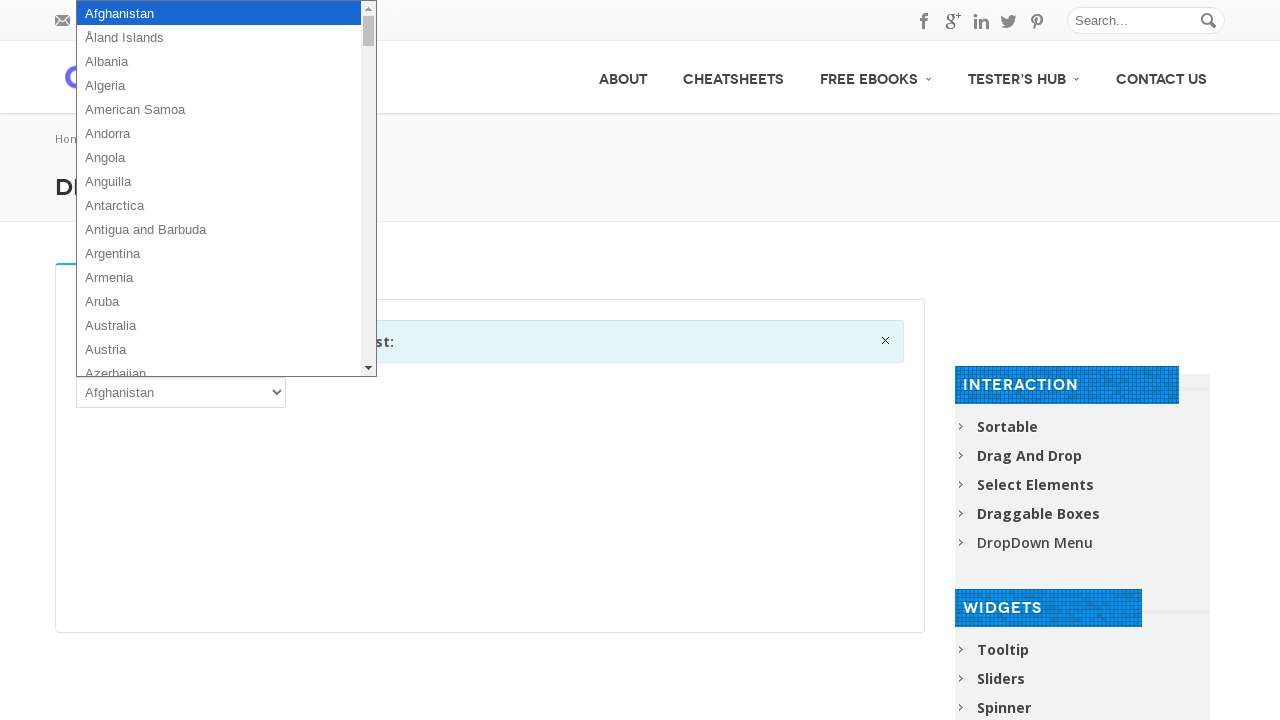

Selected 'Singapore' from dropdown by visible text on select >> nth=0
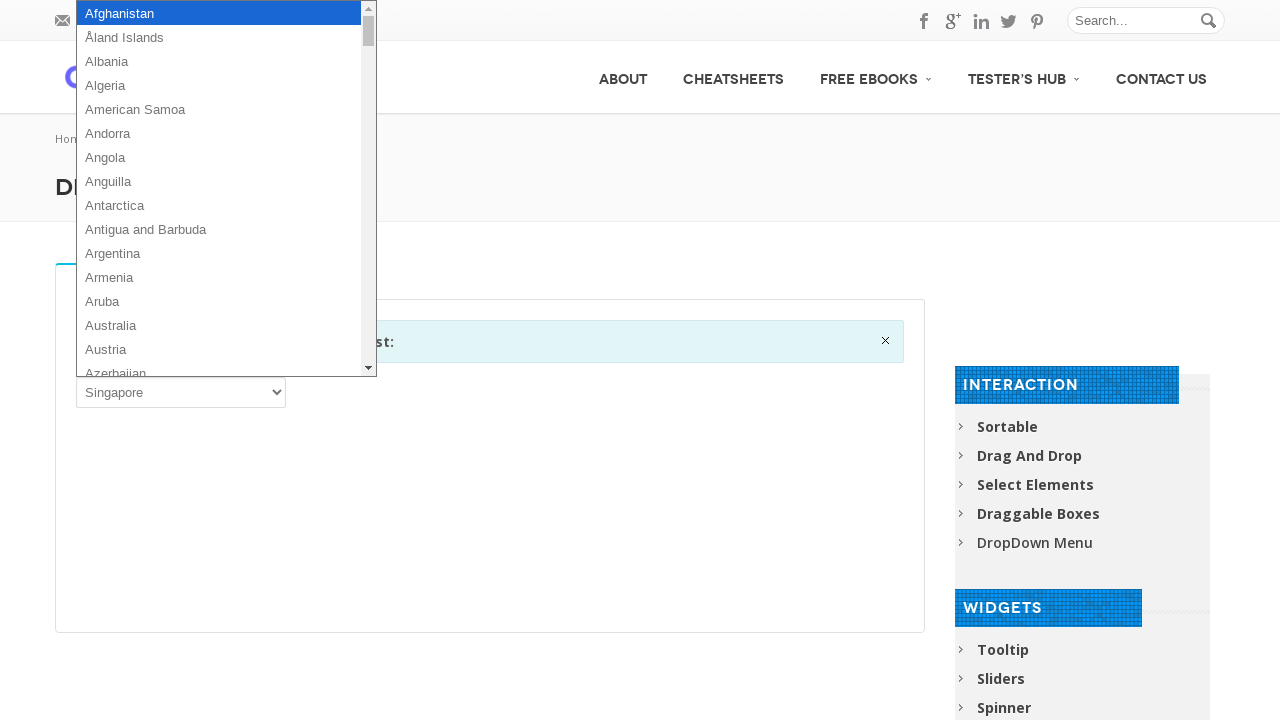

Waited briefly to observe the selection
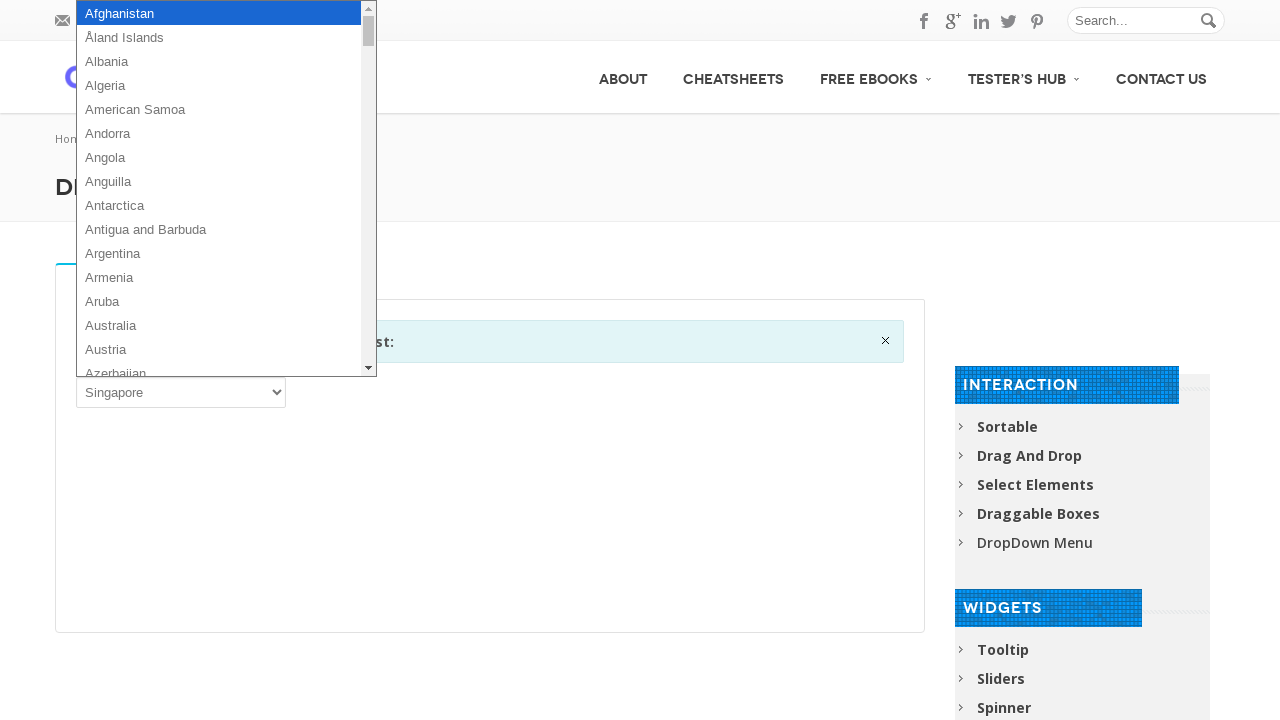

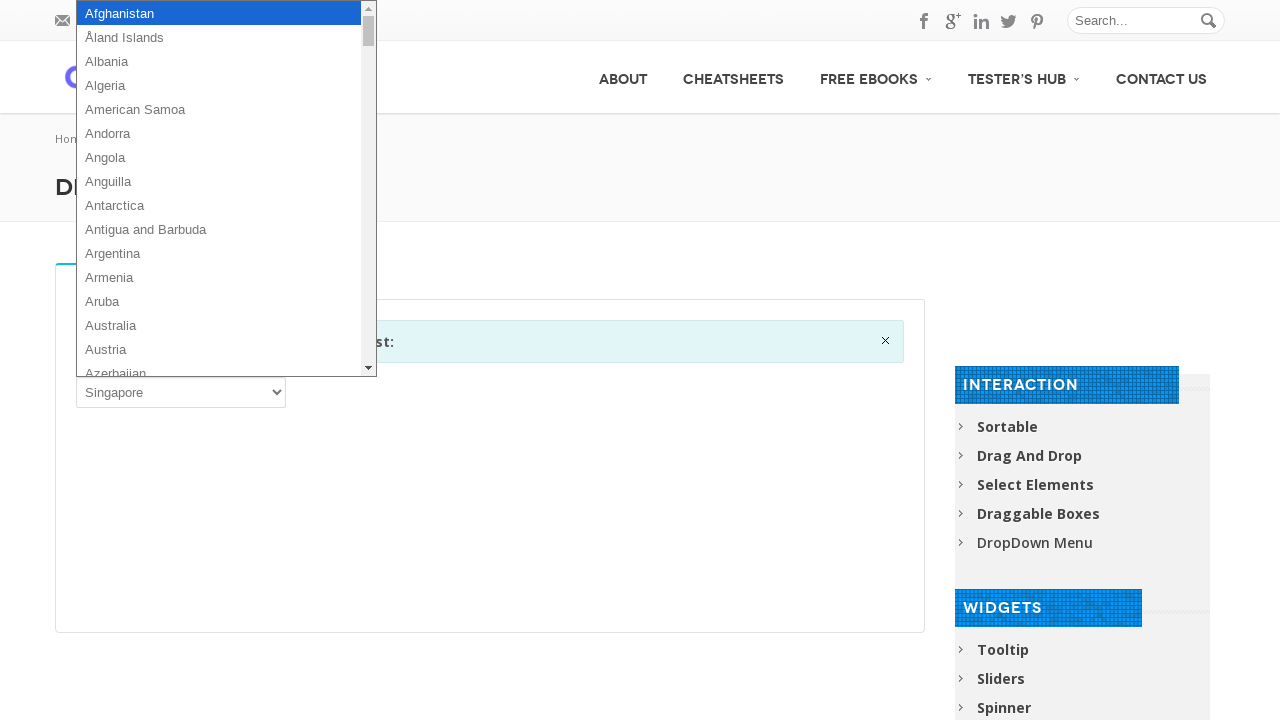